Tests that entered text is trimmed when editing a todo item

Starting URL: https://demo.playwright.dev/todomvc

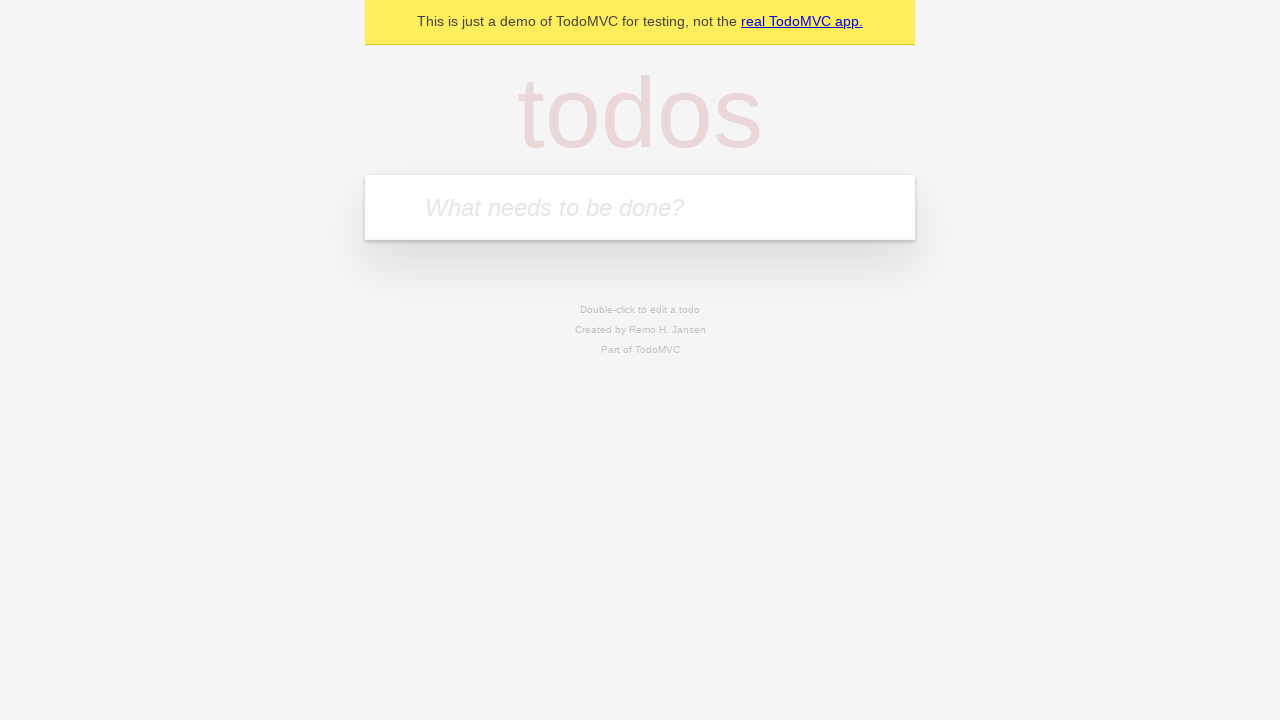

Filled new todo input with 'buy some cheese' on internal:attr=[placeholder="What needs to be done?"i]
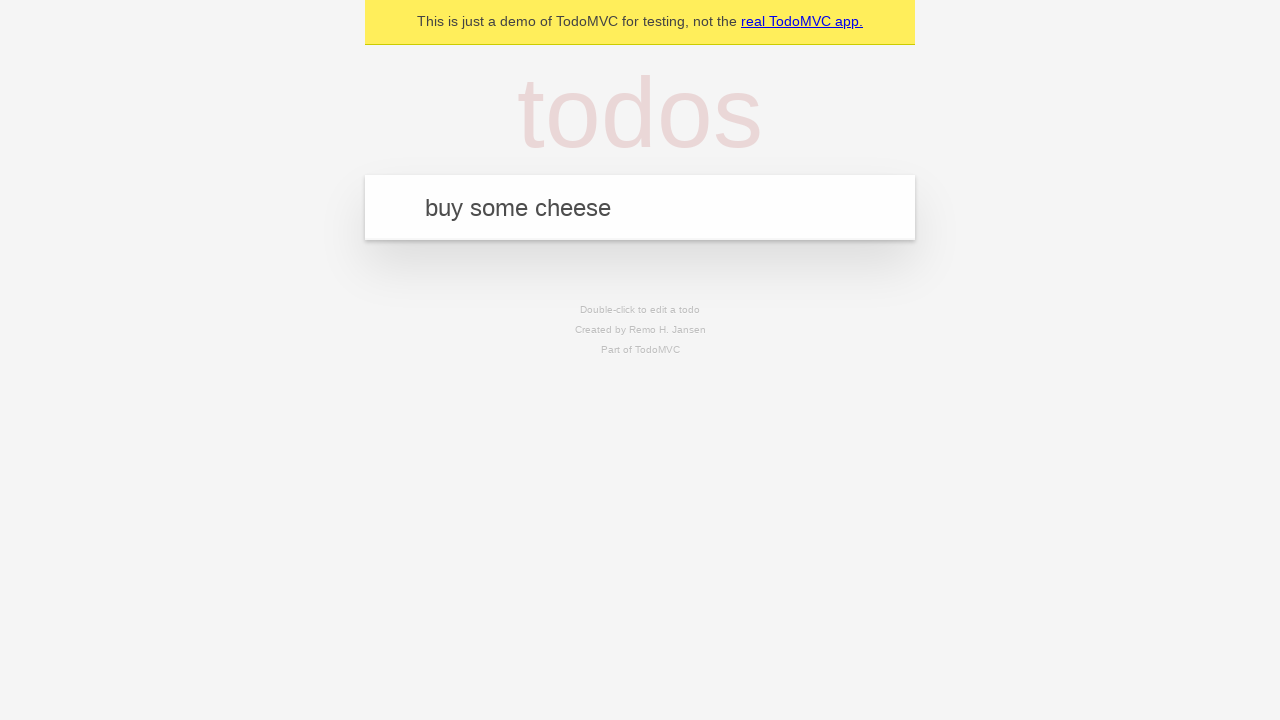

Pressed Enter to add todo 'buy some cheese' on internal:attr=[placeholder="What needs to be done?"i]
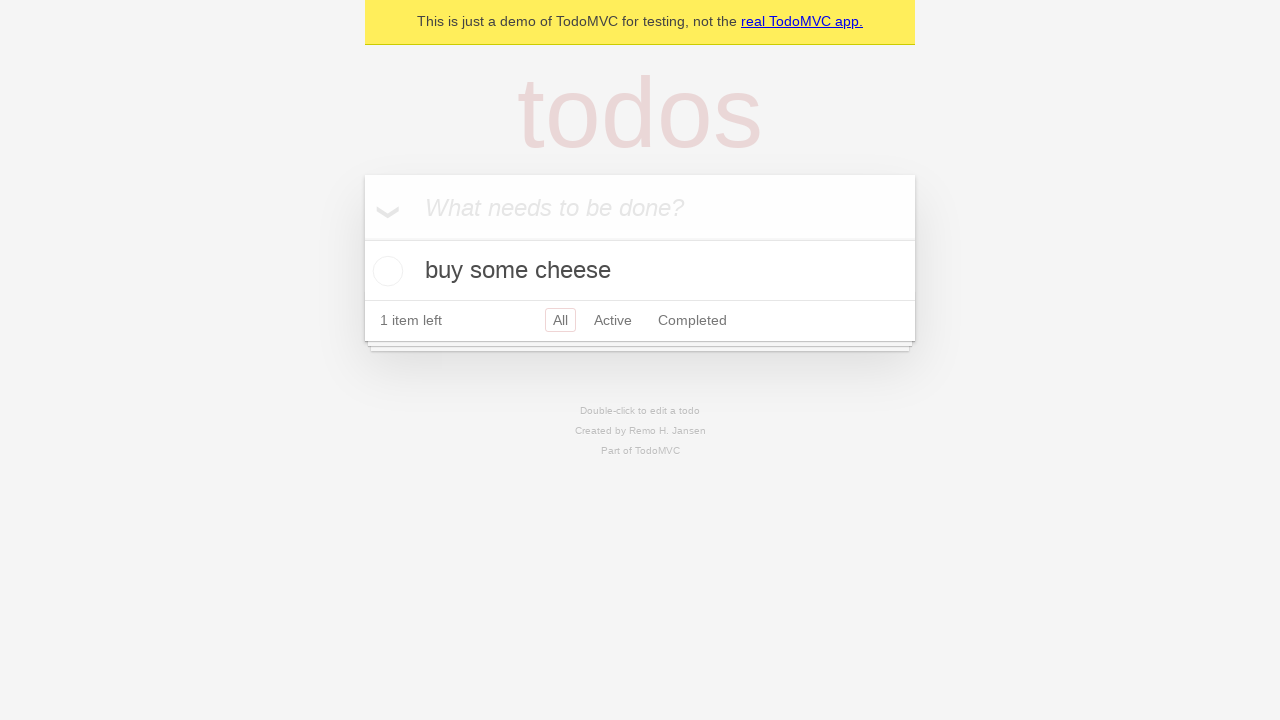

Filled new todo input with 'feed the cat' on internal:attr=[placeholder="What needs to be done?"i]
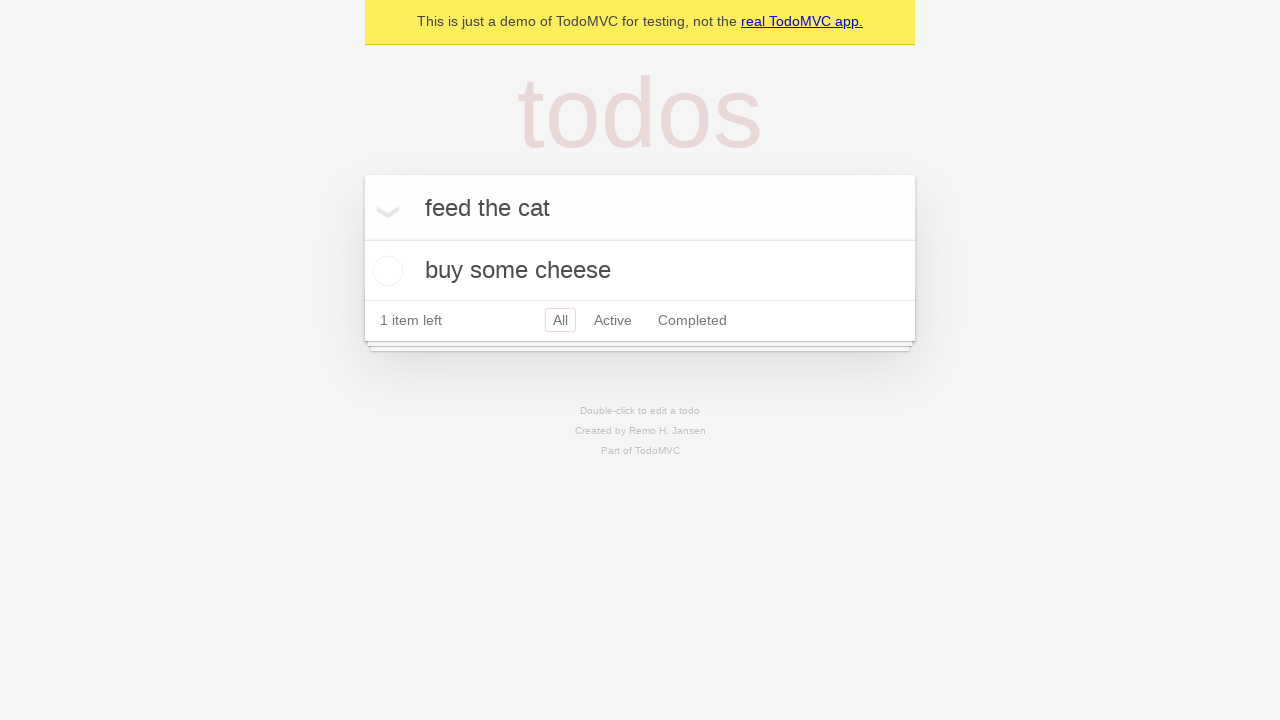

Pressed Enter to add todo 'feed the cat' on internal:attr=[placeholder="What needs to be done?"i]
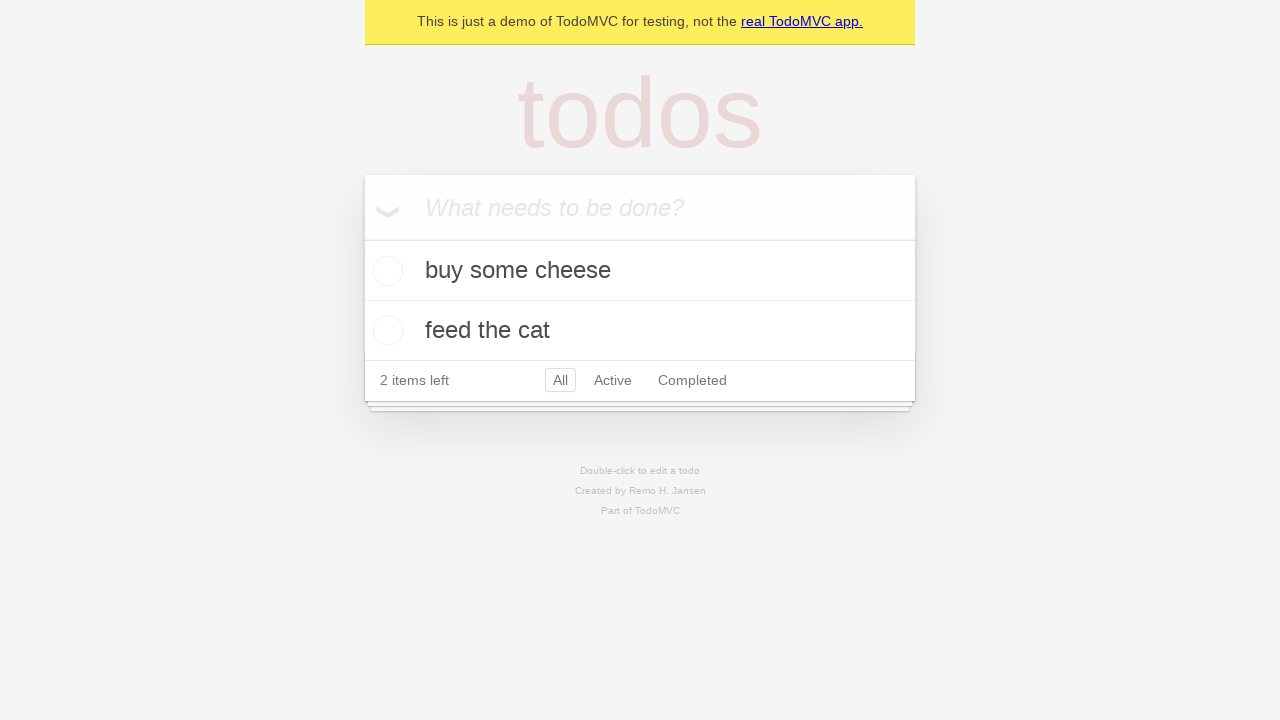

Filled new todo input with 'book a doctors appointment' on internal:attr=[placeholder="What needs to be done?"i]
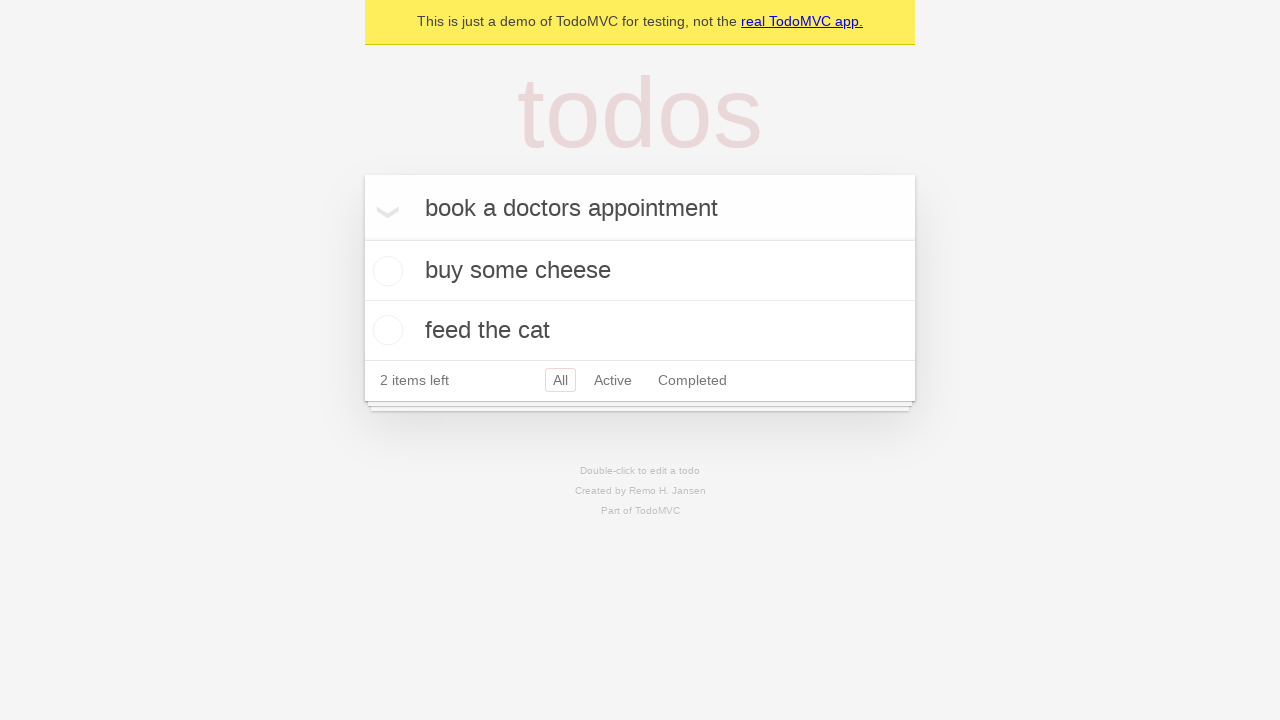

Pressed Enter to add todo 'book a doctors appointment' on internal:attr=[placeholder="What needs to be done?"i]
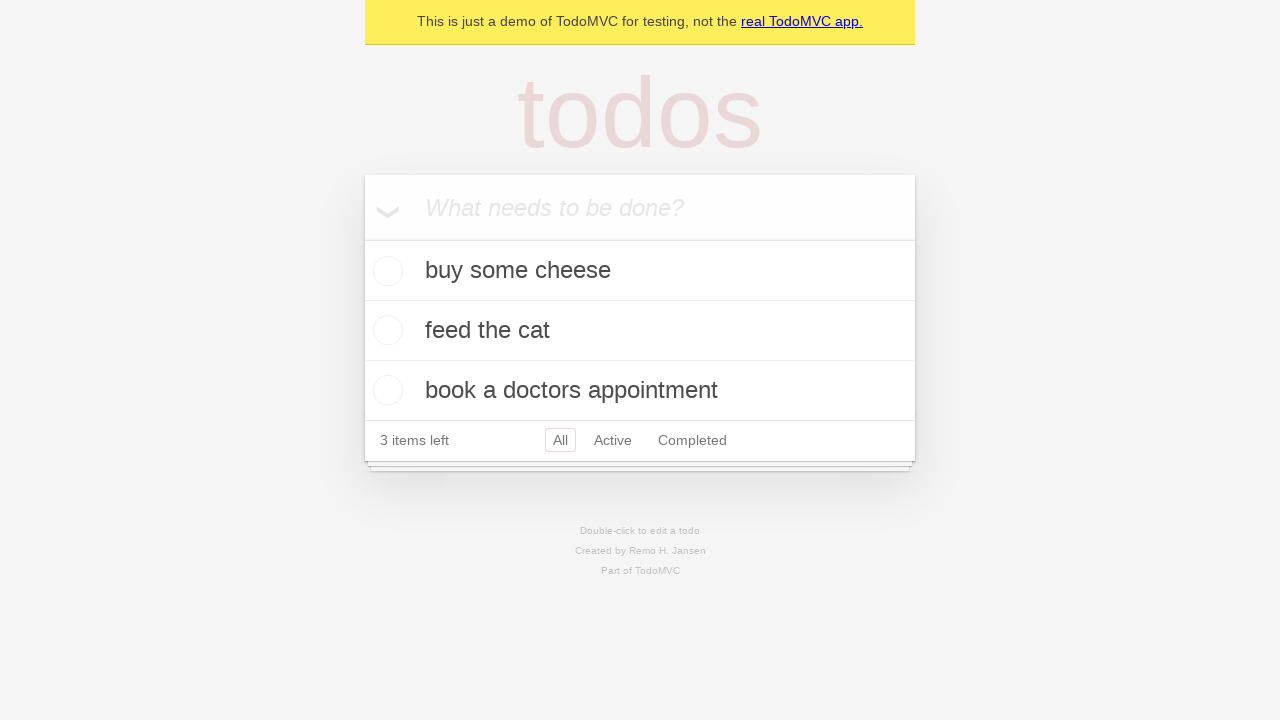

Waited for all 3 todos to be rendered
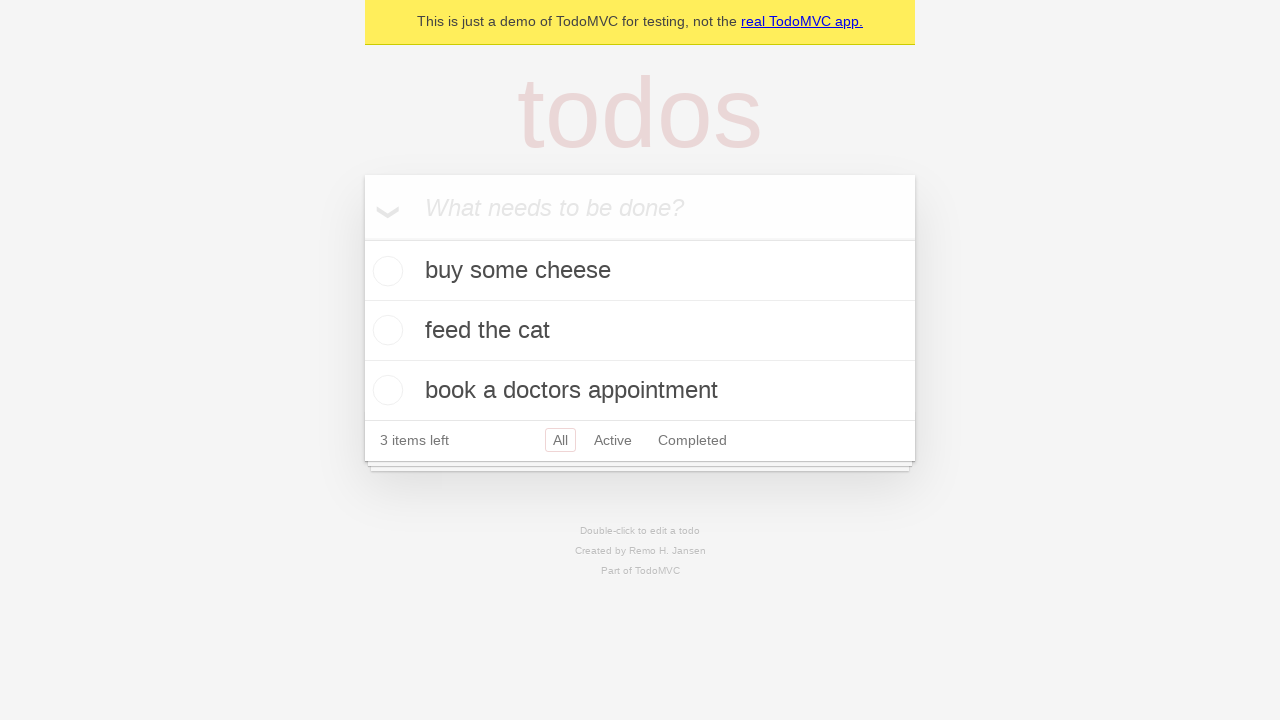

Double-clicked second todo item to enter edit mode at (640, 331) on internal:testid=[data-testid="todo-item"s] >> nth=1
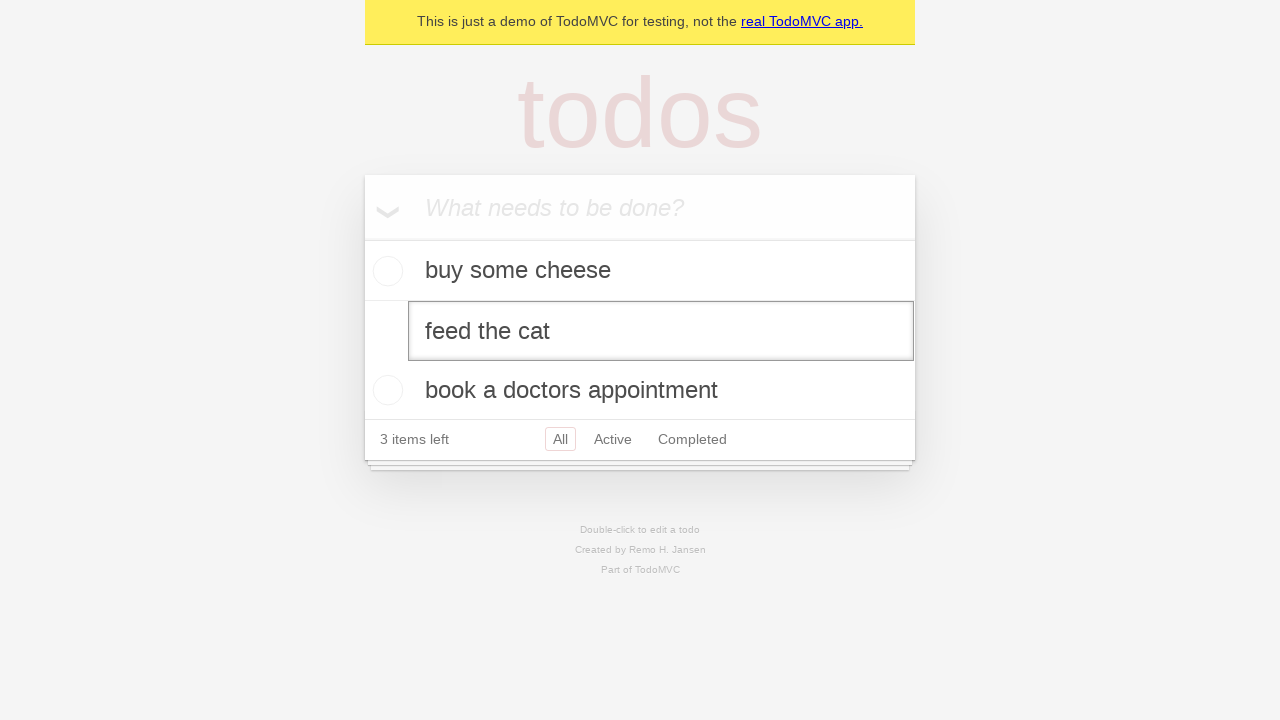

Filled edit input with text containing leading and trailing whitespace on internal:testid=[data-testid="todo-item"s] >> nth=1 >> internal:role=textbox[nam
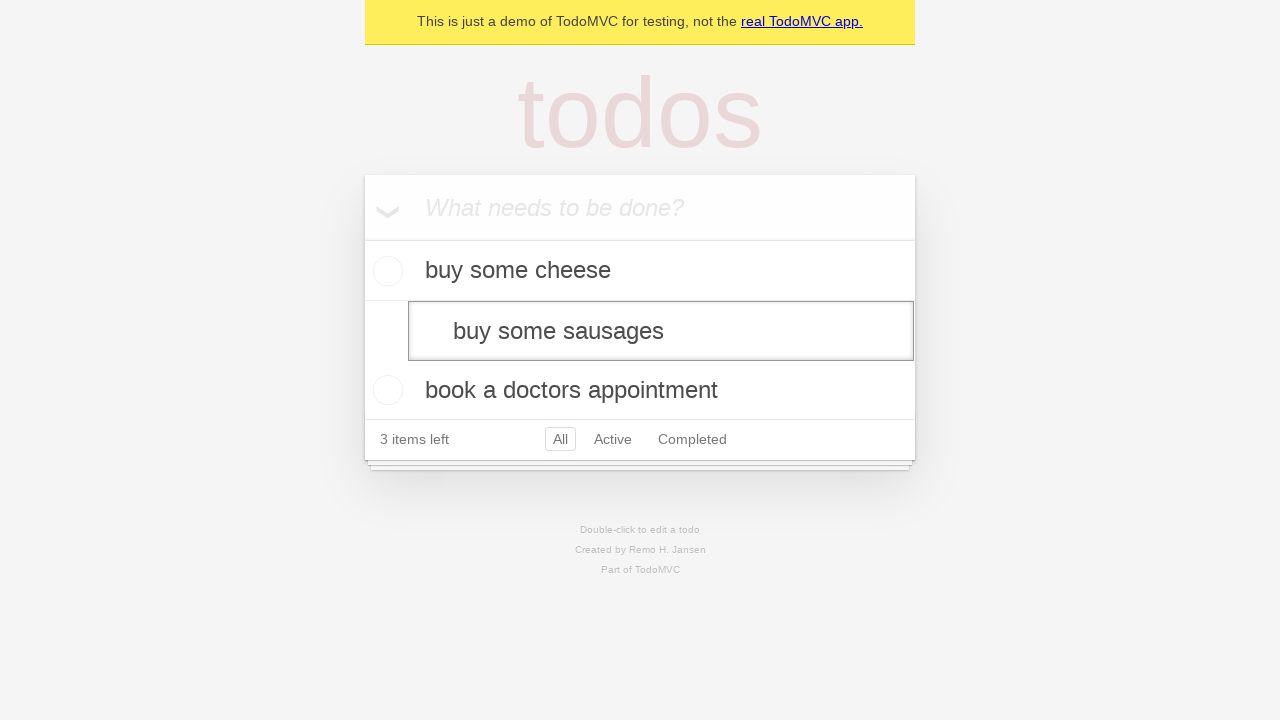

Pressed Enter to confirm edit and verify text is trimmed on internal:testid=[data-testid="todo-item"s] >> nth=1 >> internal:role=textbox[nam
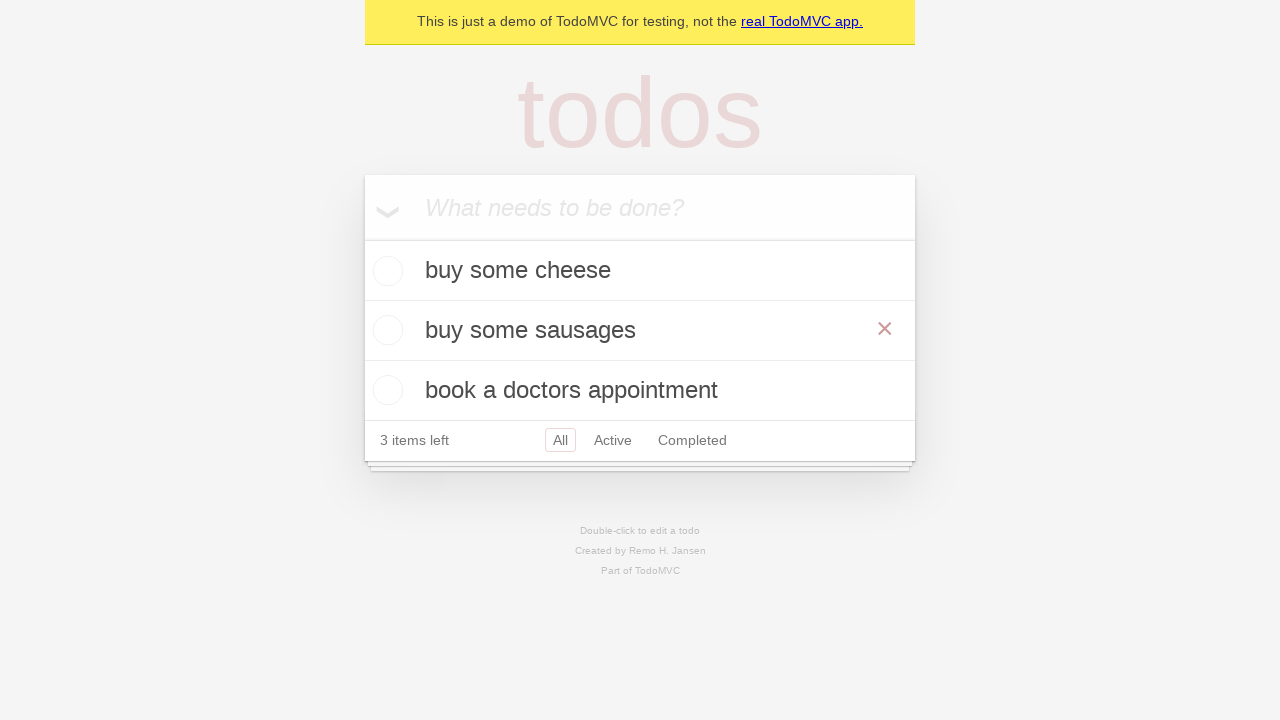

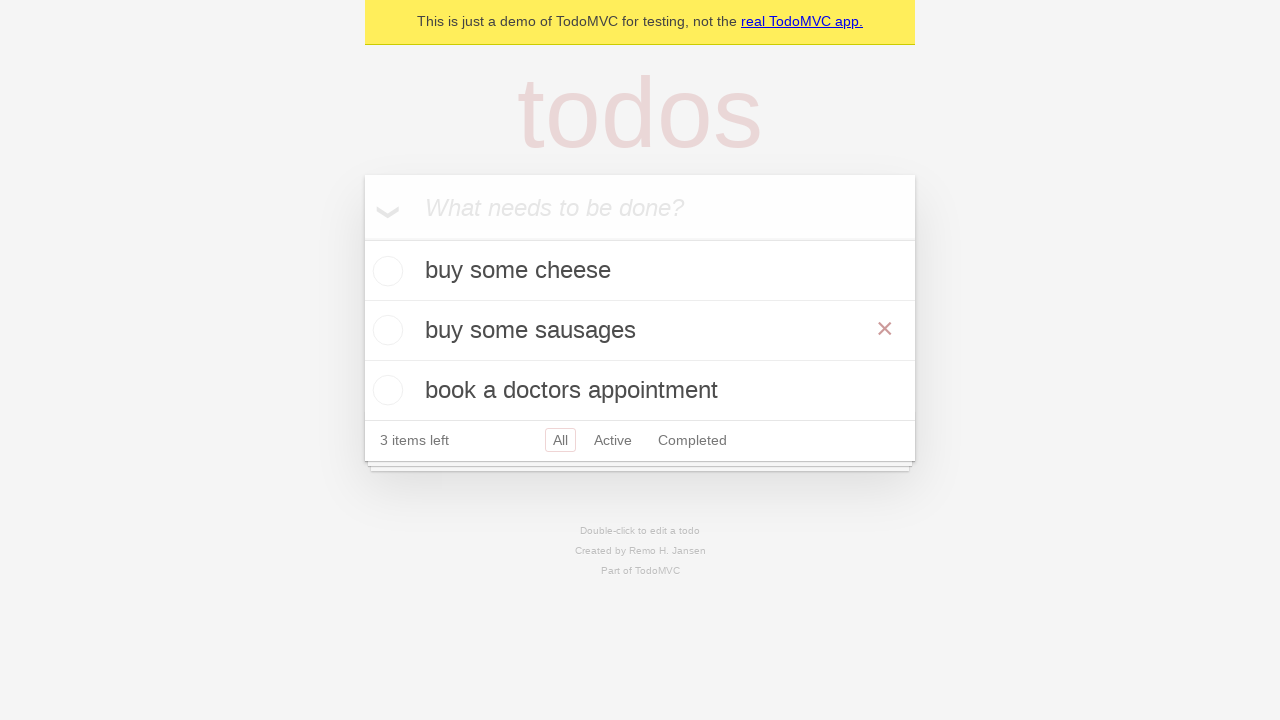